Tests entering text in a JavaScript prompt by clicking the third button, entering a name, and verifying it appears in the result

Starting URL: https://the-internet.herokuapp.com/javascript_alerts

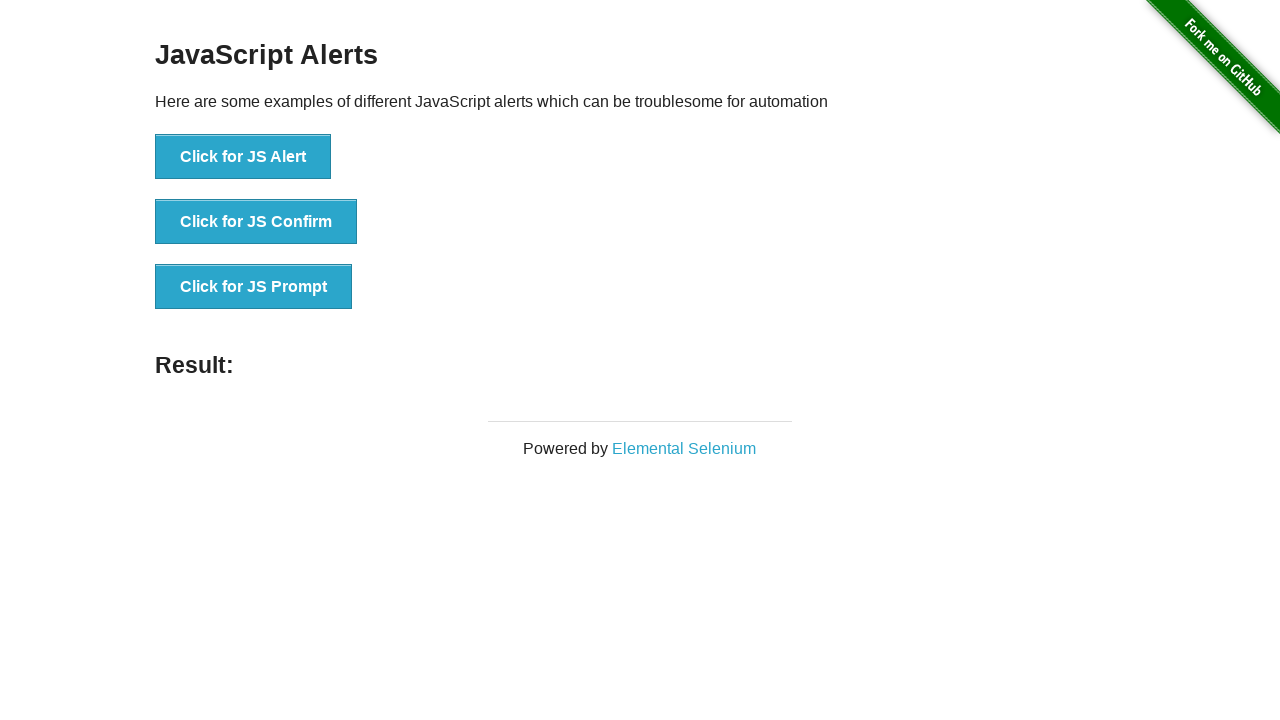

Set up dialog handler to accept prompt with 'John'
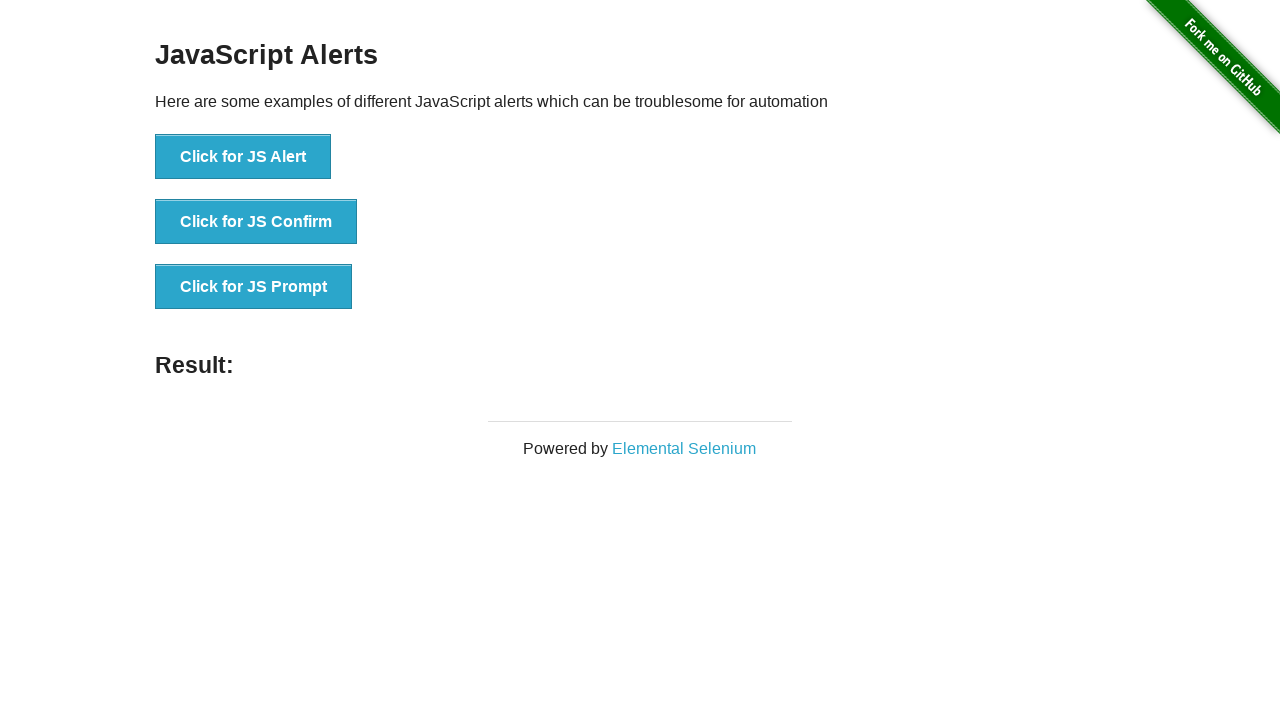

Clicked the JS Prompt button at (254, 287) on button:text('Click for JS Prompt')
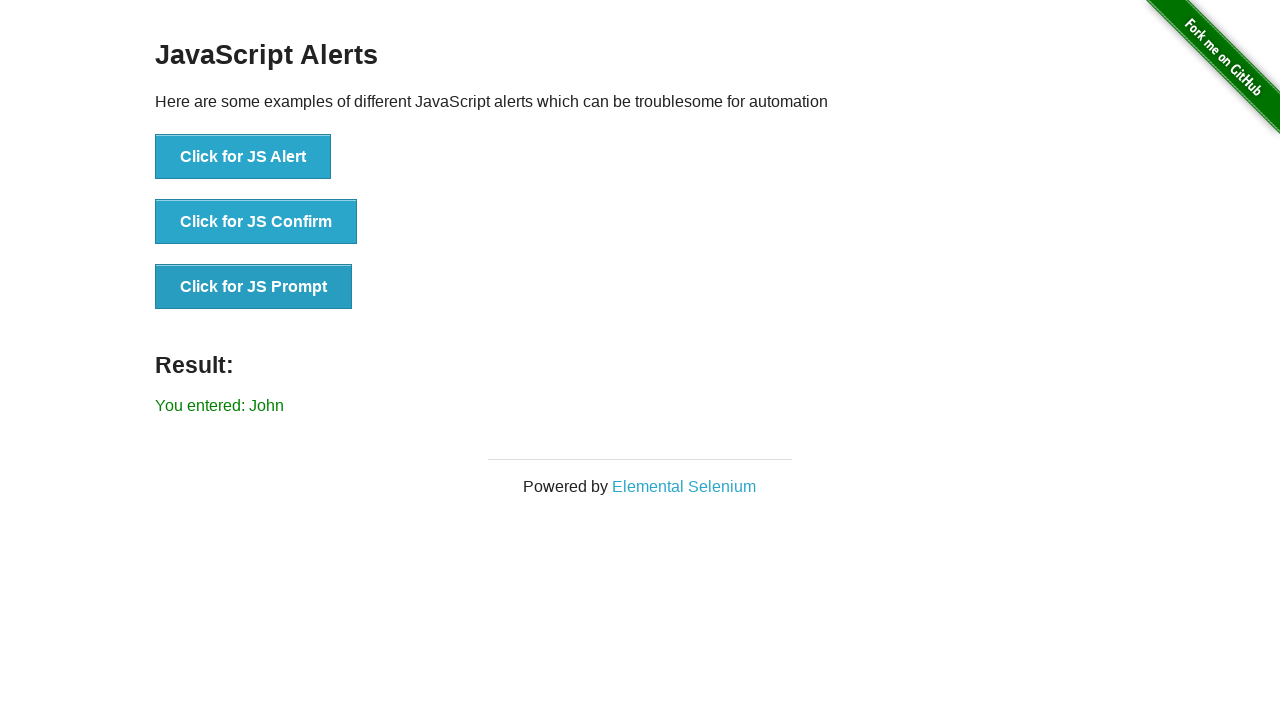

Verified result displays the entered name 'John'
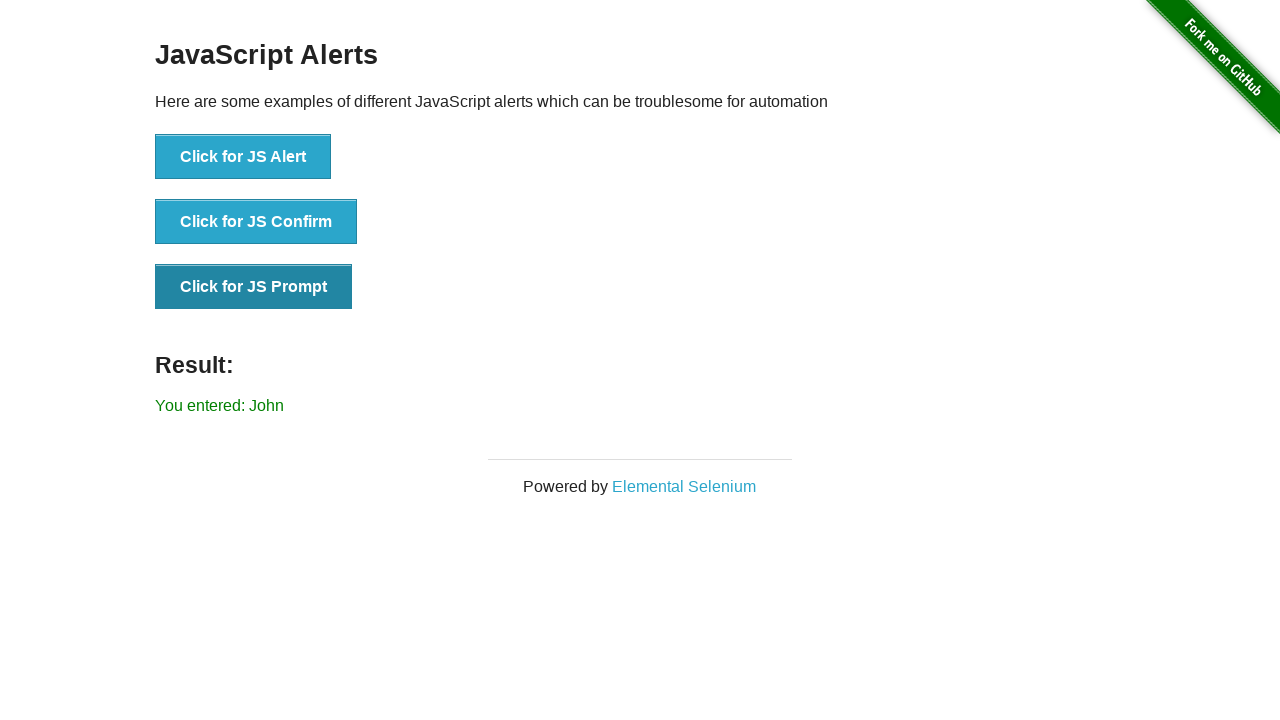

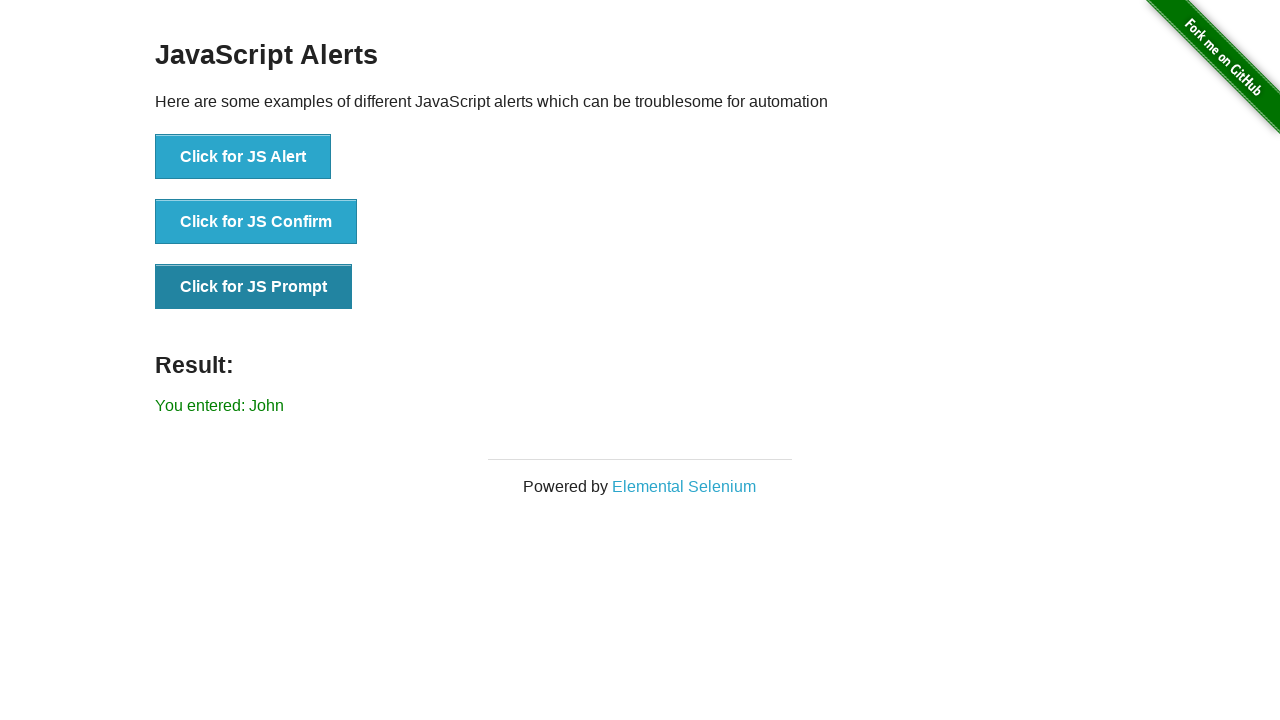